Tests a web form by entering text into a text box, clicking the submit button, and verifying the success message is displayed

Starting URL: https://www.selenium.dev/selenium/web/web-form.html

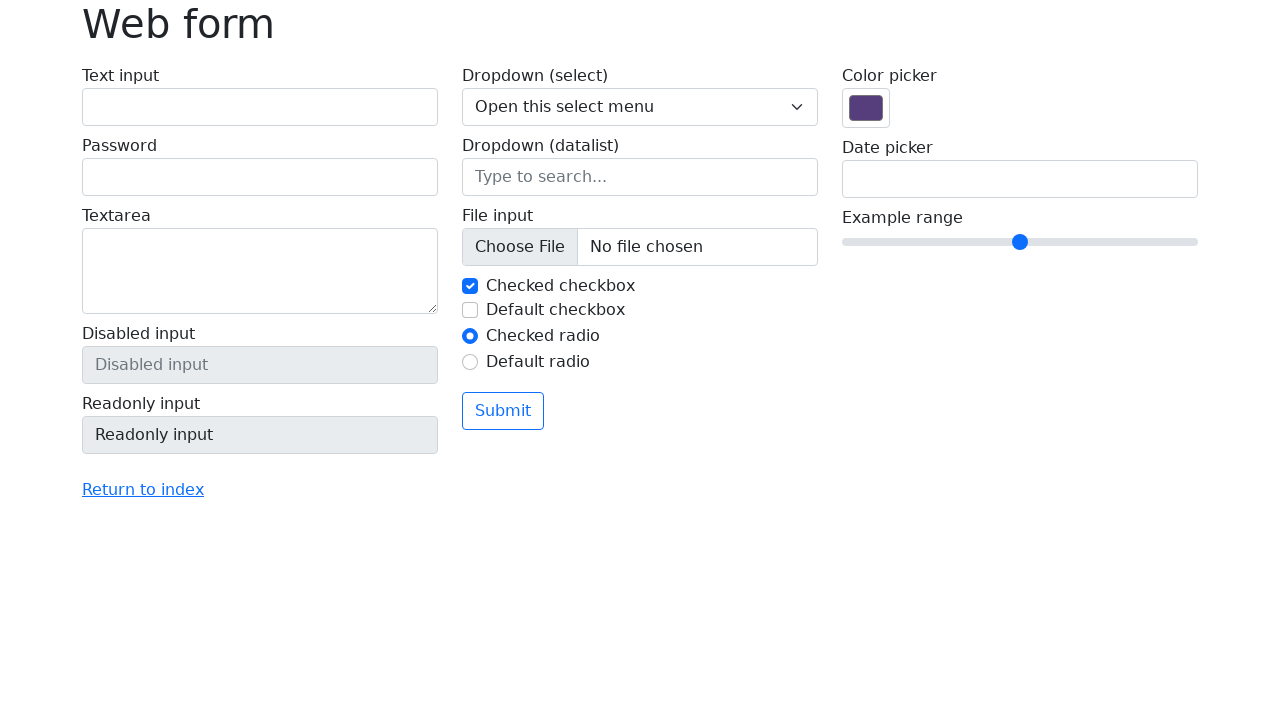

Filled text box with 'Selenium' on input[name='my-text']
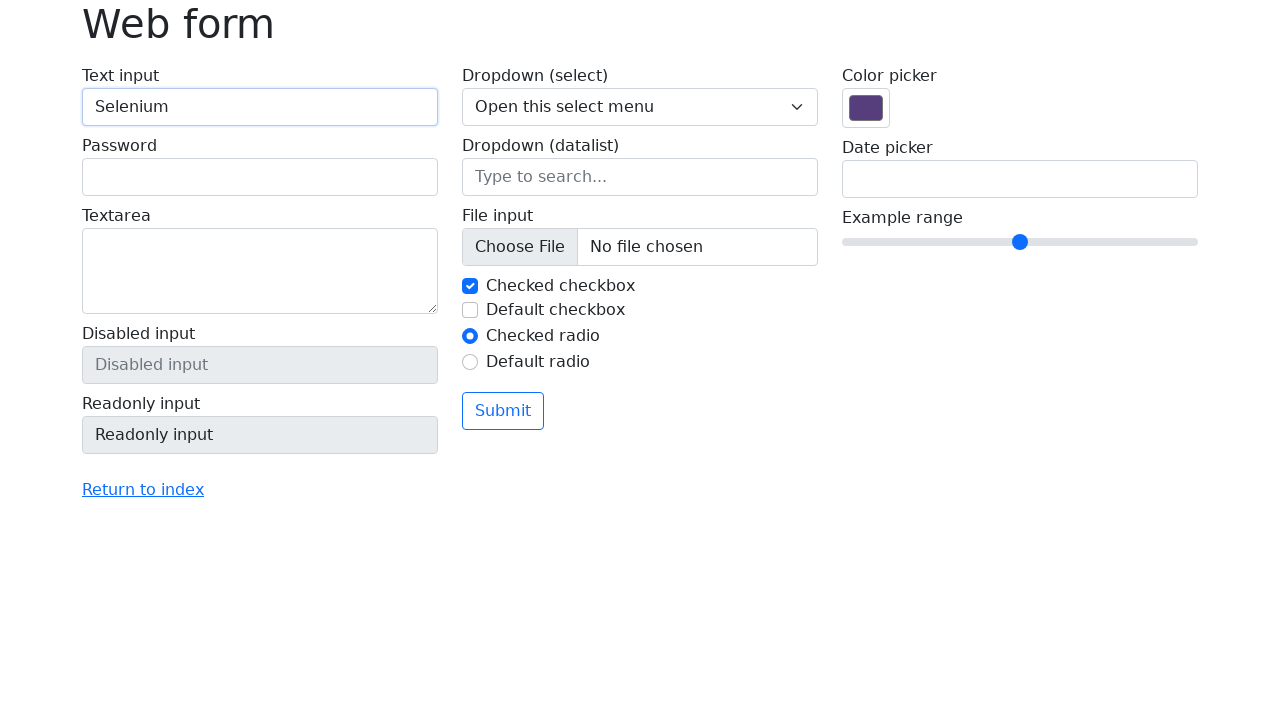

Clicked submit button at (503, 411) on button
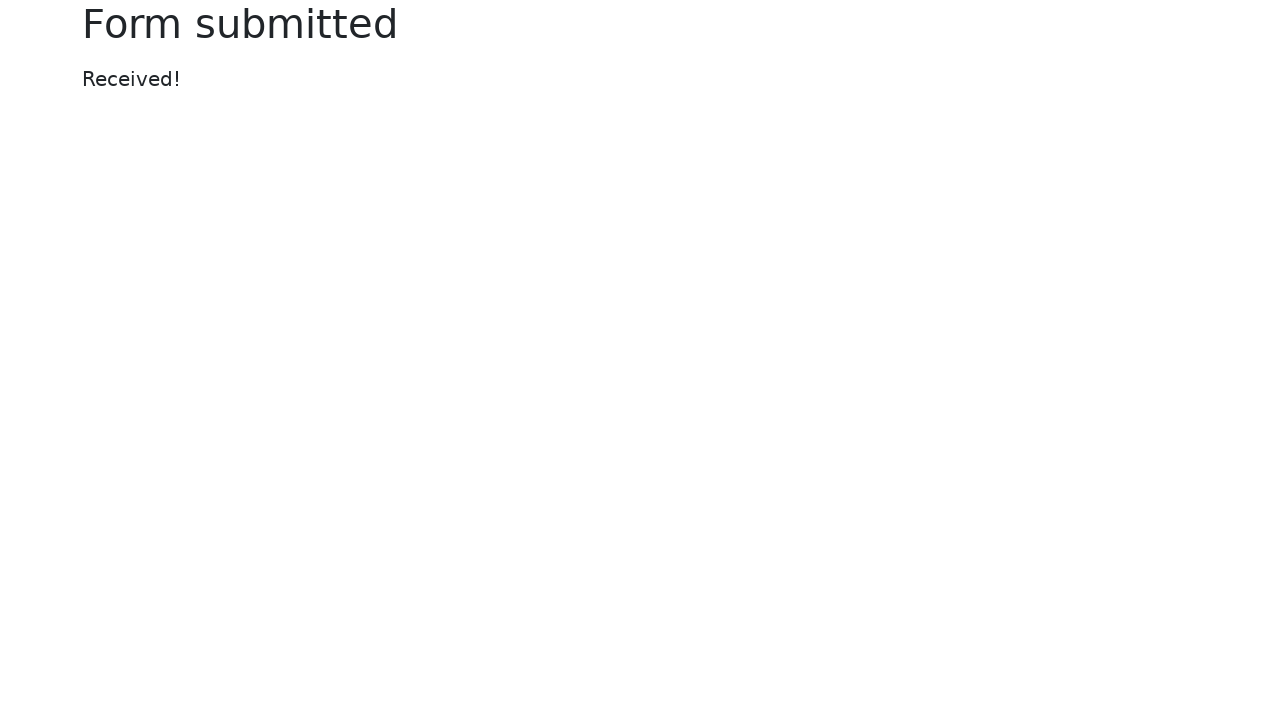

Success message appeared
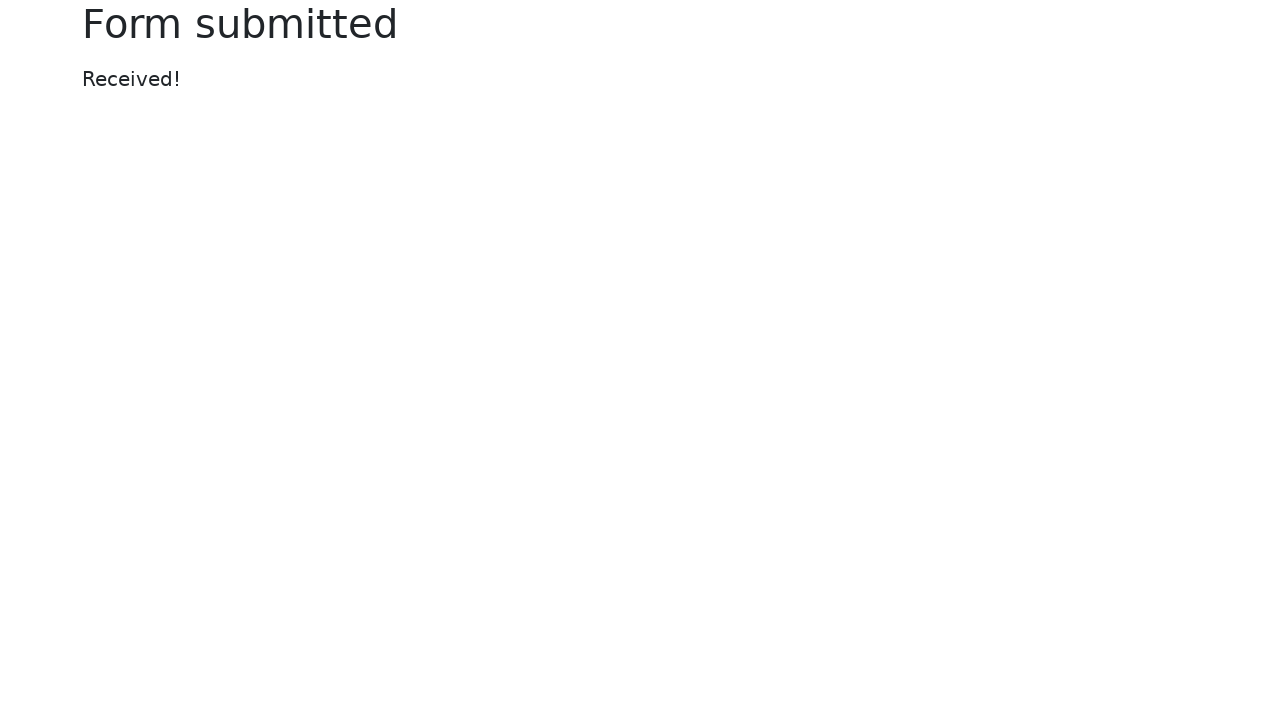

Retrieved success message text
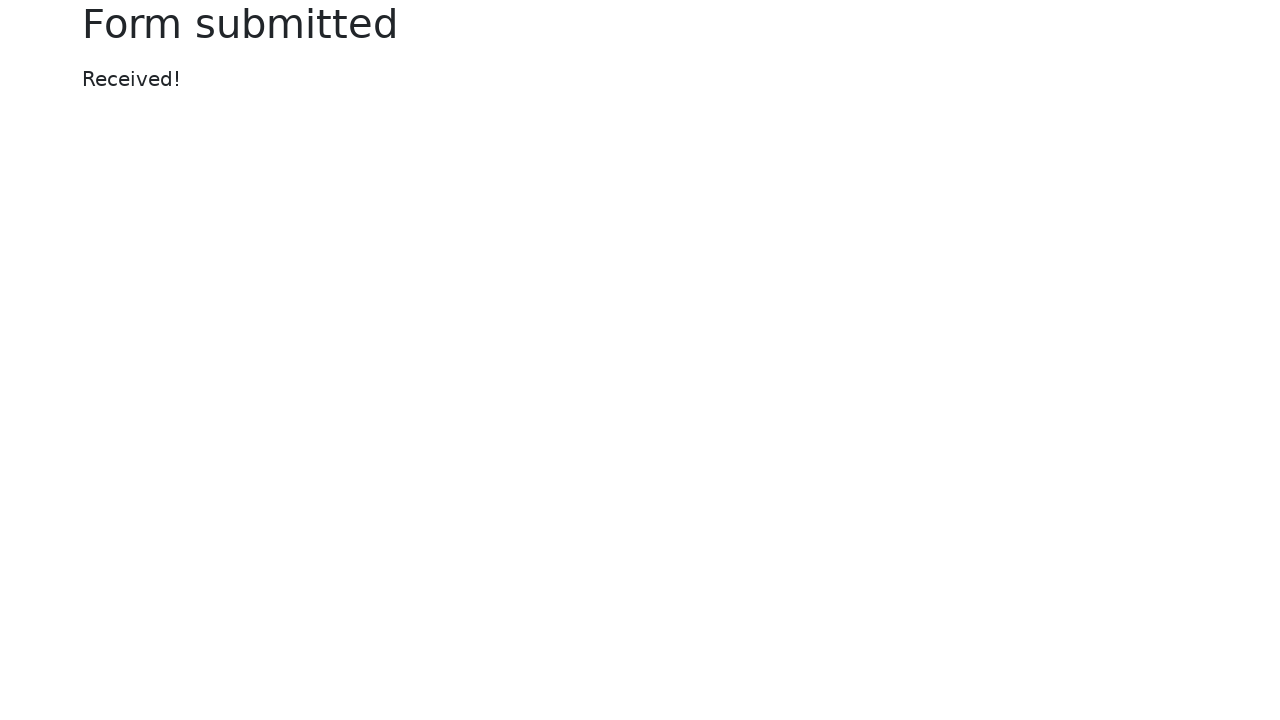

Verified success message displays 'Received!'
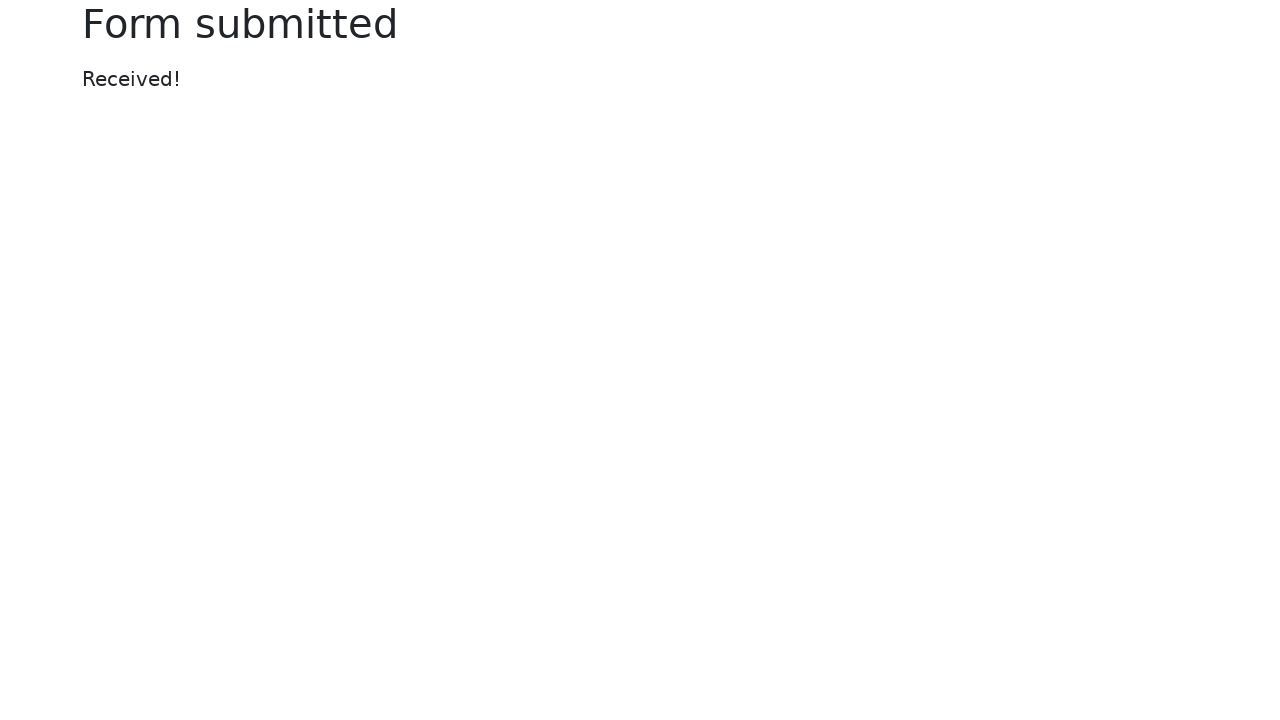

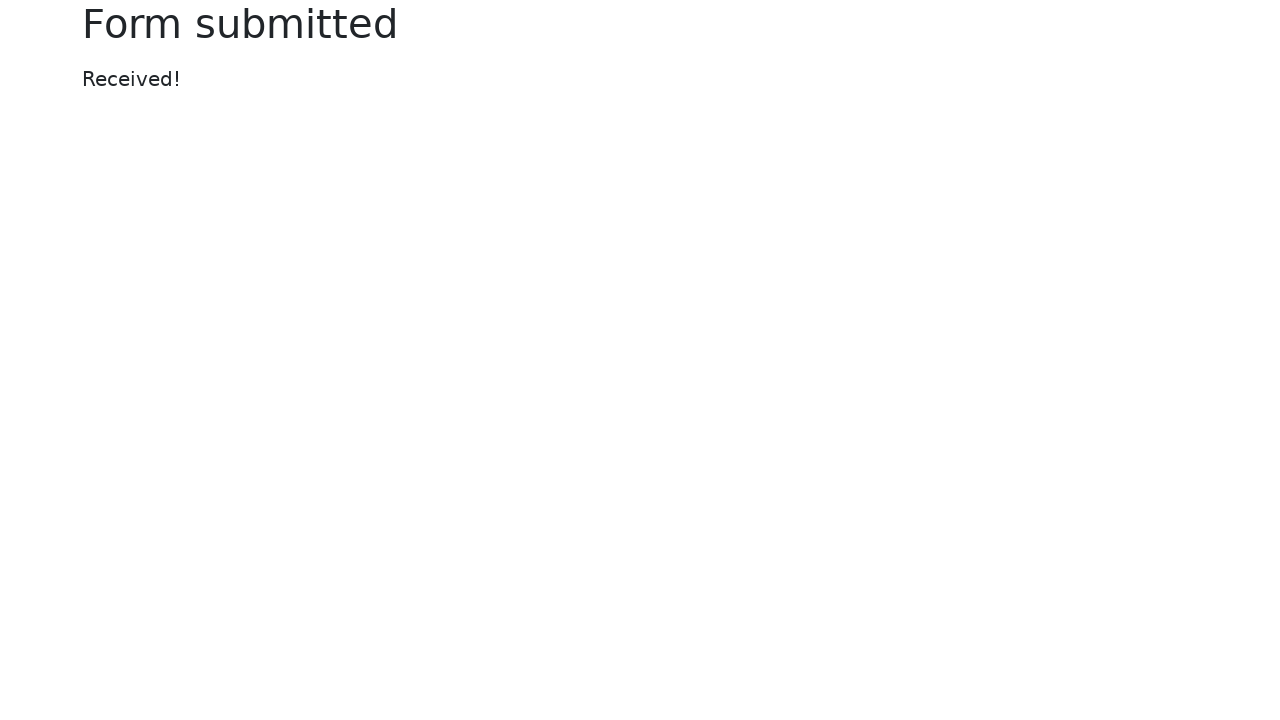